Tests a registration form by filling in first name, last name, and email fields, submitting the form, and verifying that a success message is displayed.

Starting URL: http://suninjuly.github.io/registration1.html

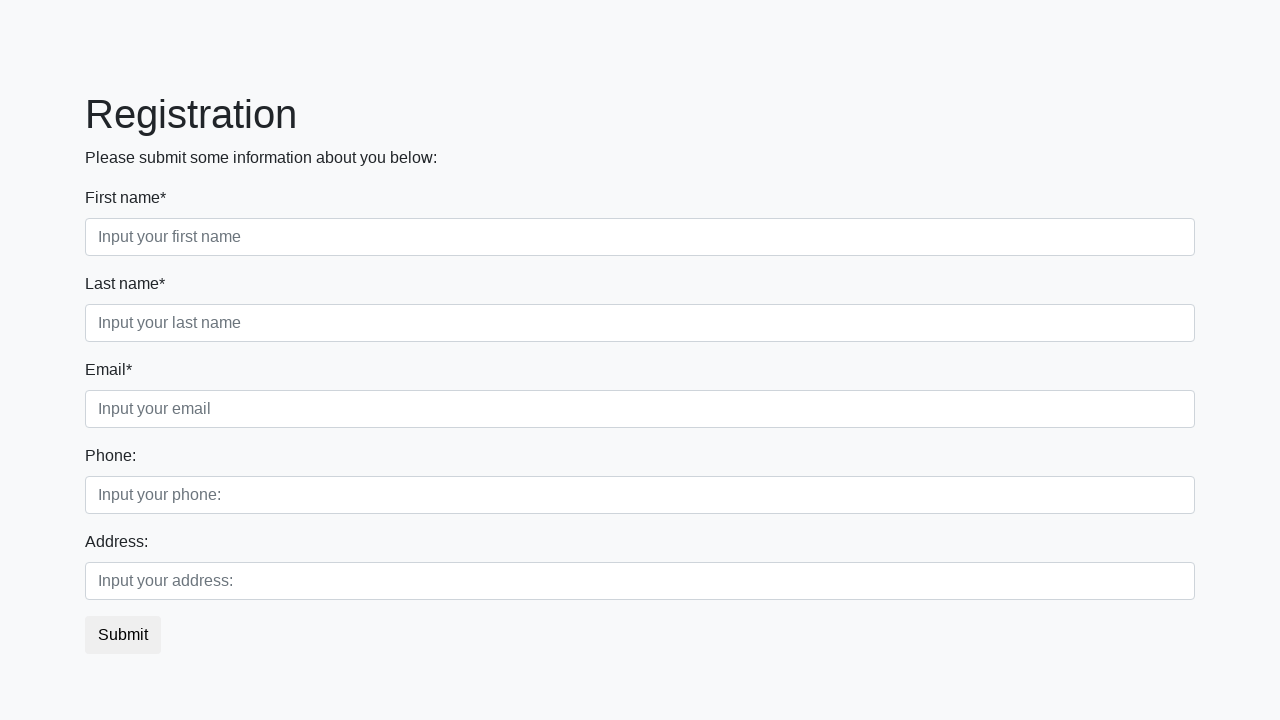

Filled first name field with 'Alexander' on input[placeholder='Input your first name']
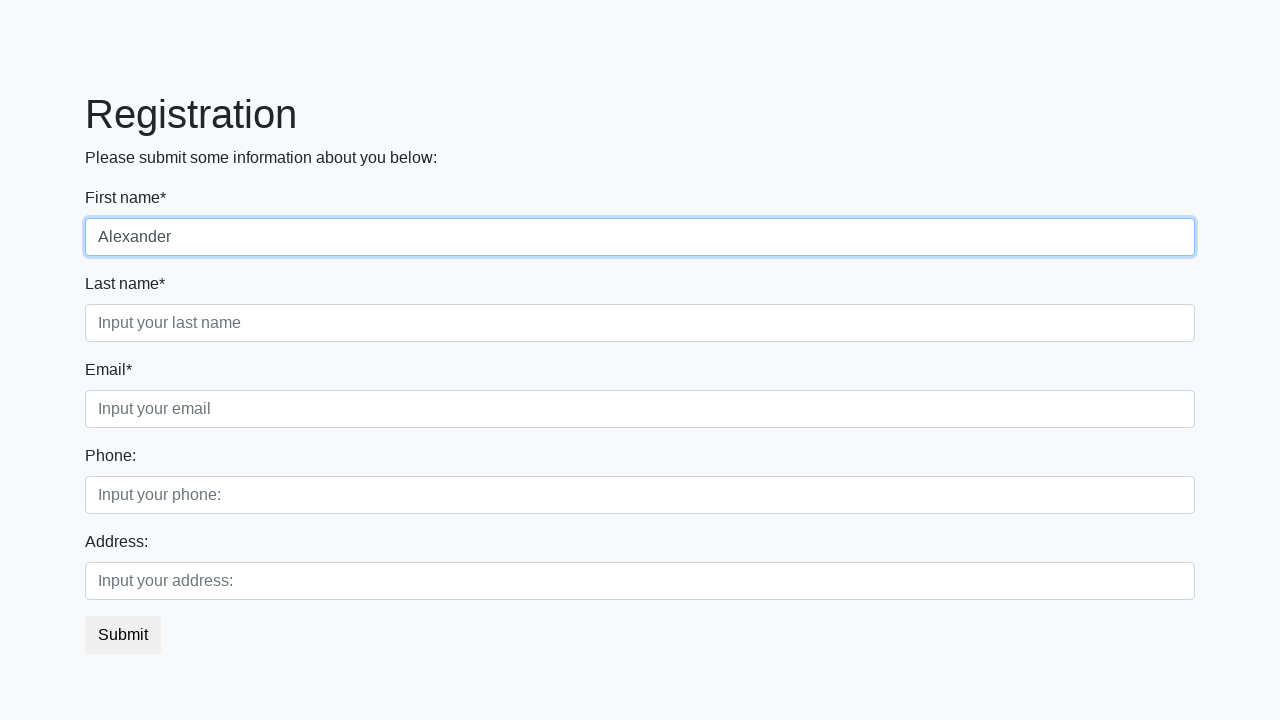

Filled last name field with 'Novikov' on input[placeholder='Input your last name']
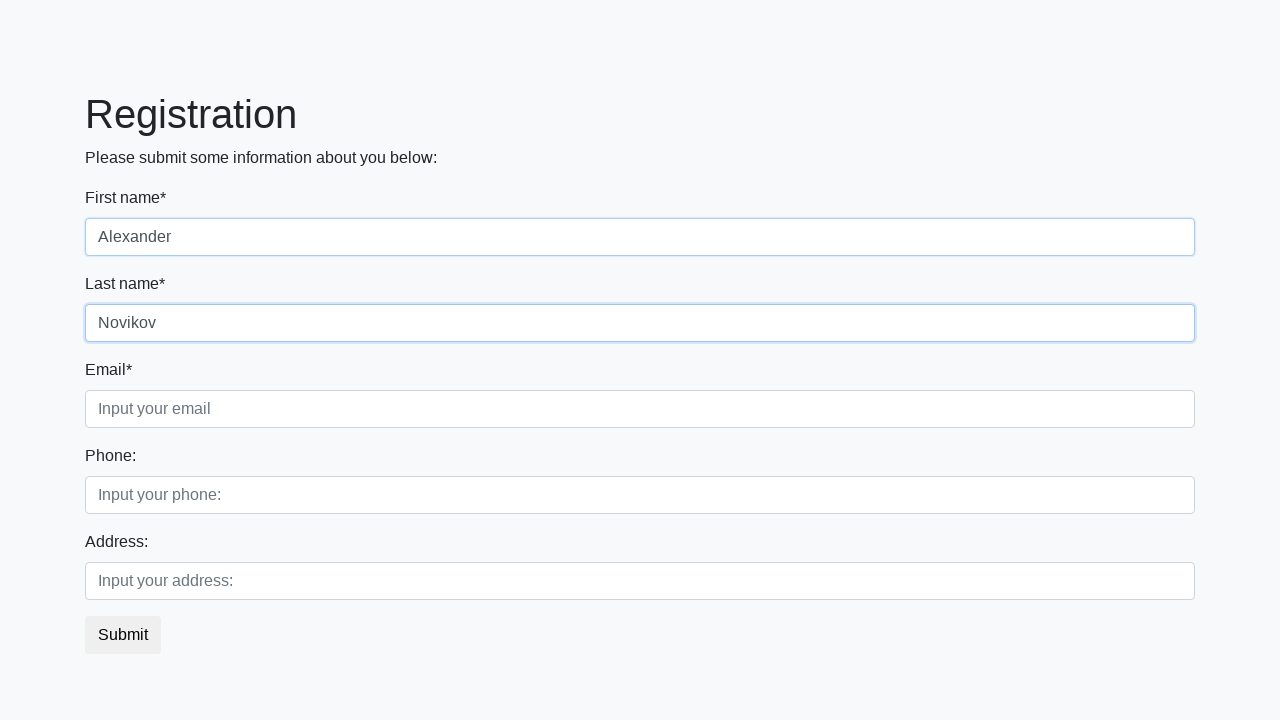

Filled email field with 'alexander.novikov@testmail.org' on input[placeholder='Input your email']
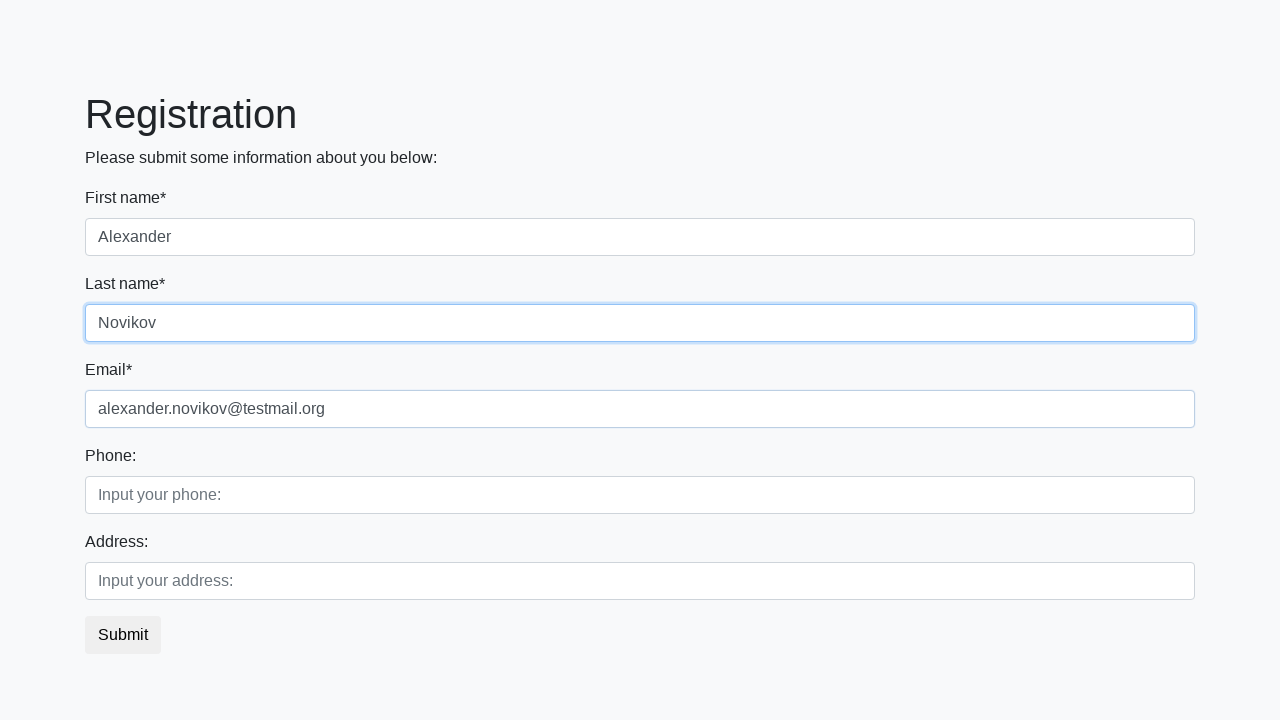

Clicked submit button to register at (123, 635) on button.btn
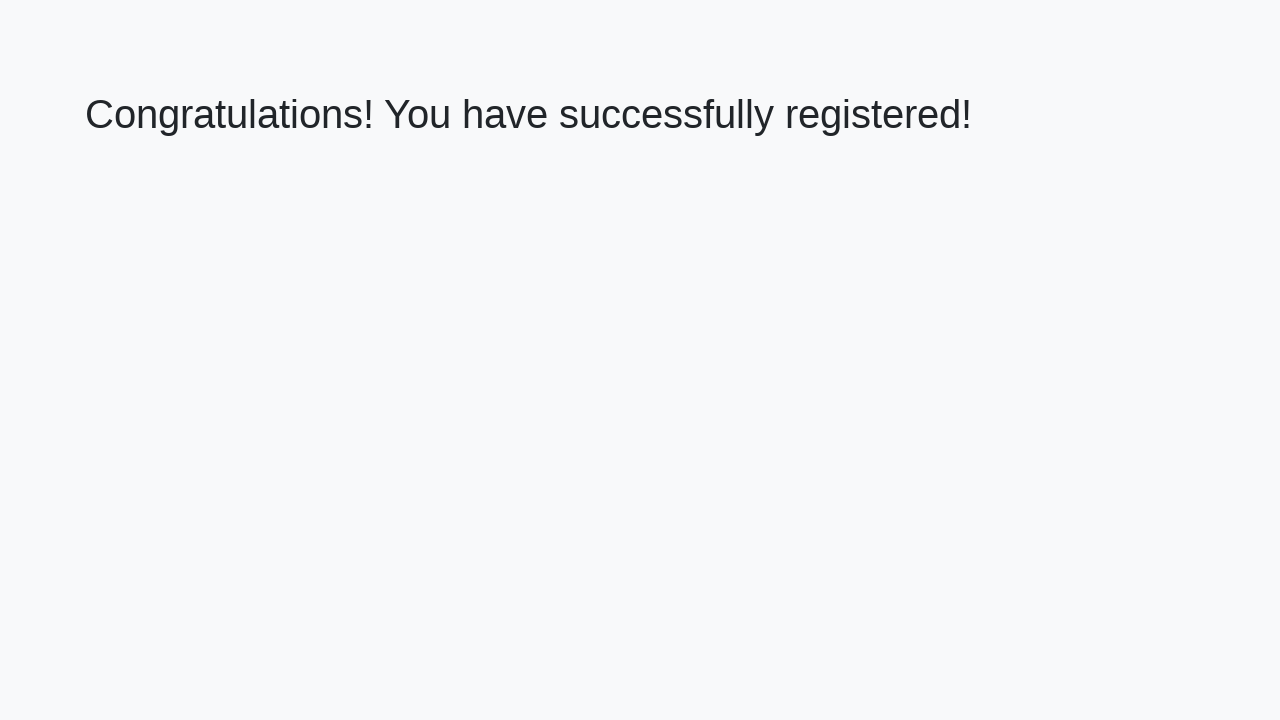

Success message heading loaded
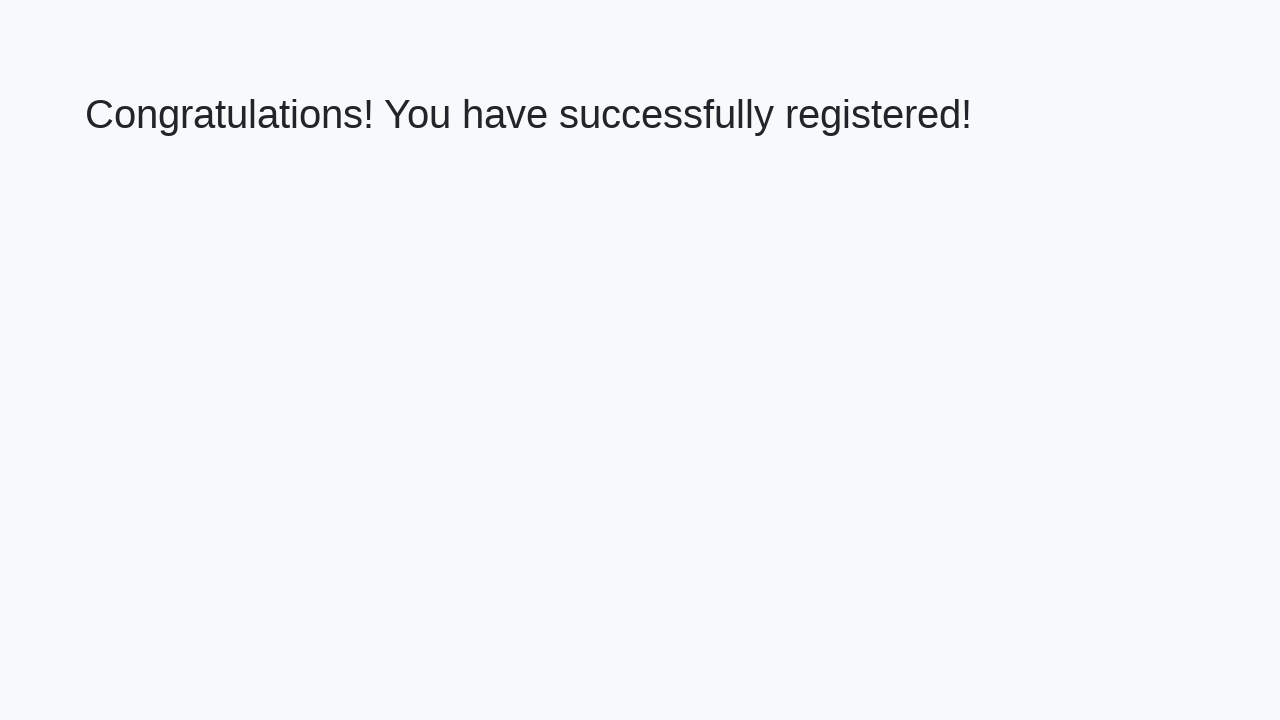

Retrieved success message text
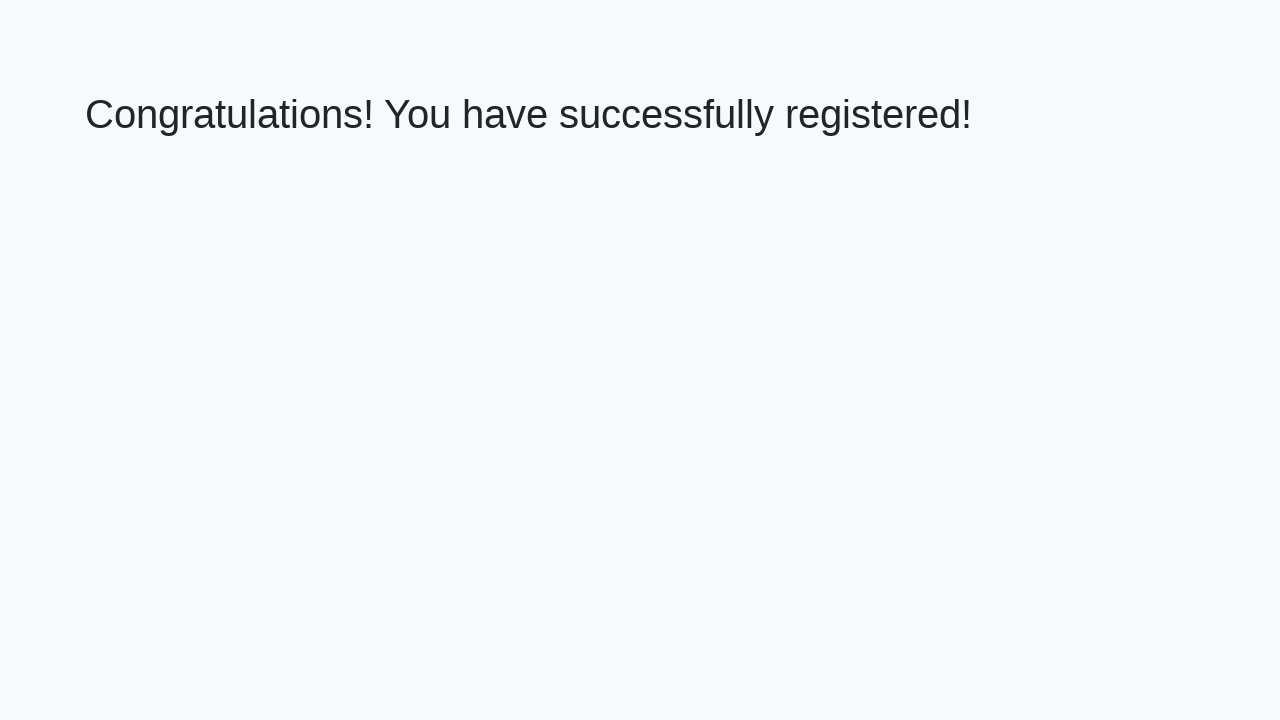

Verified success message: 'Congratulations! You have successfully registered!'
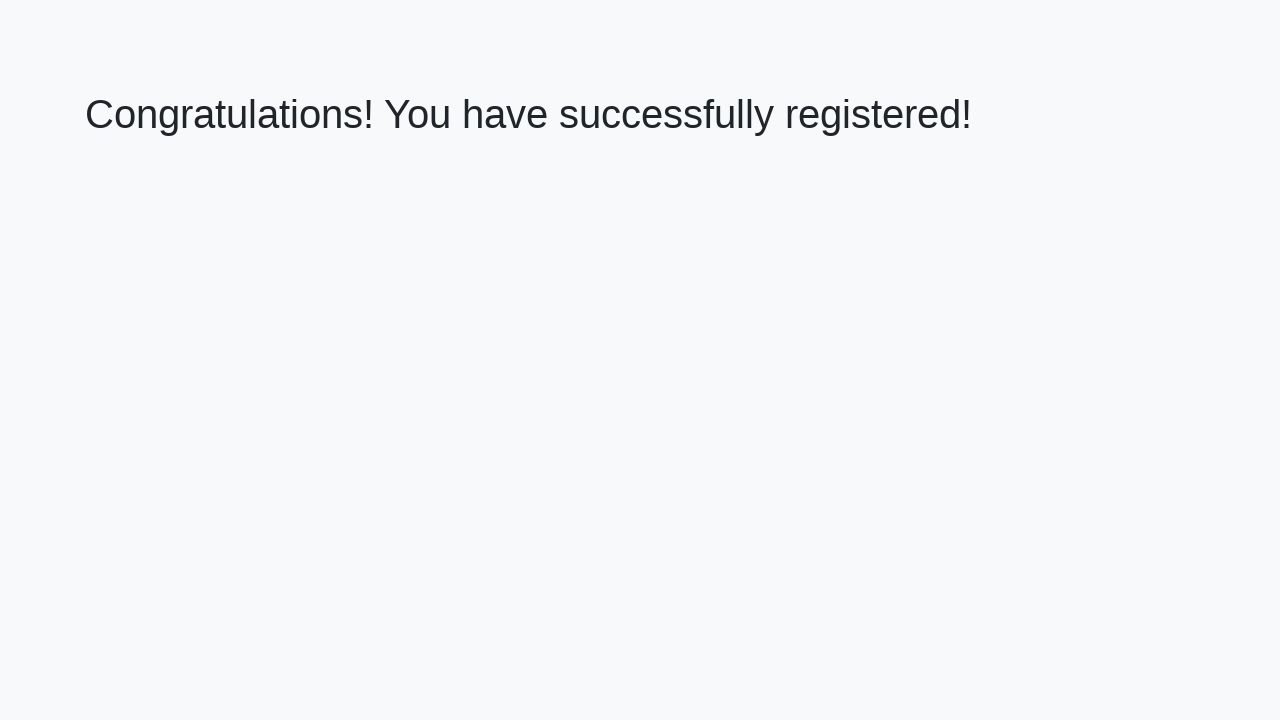

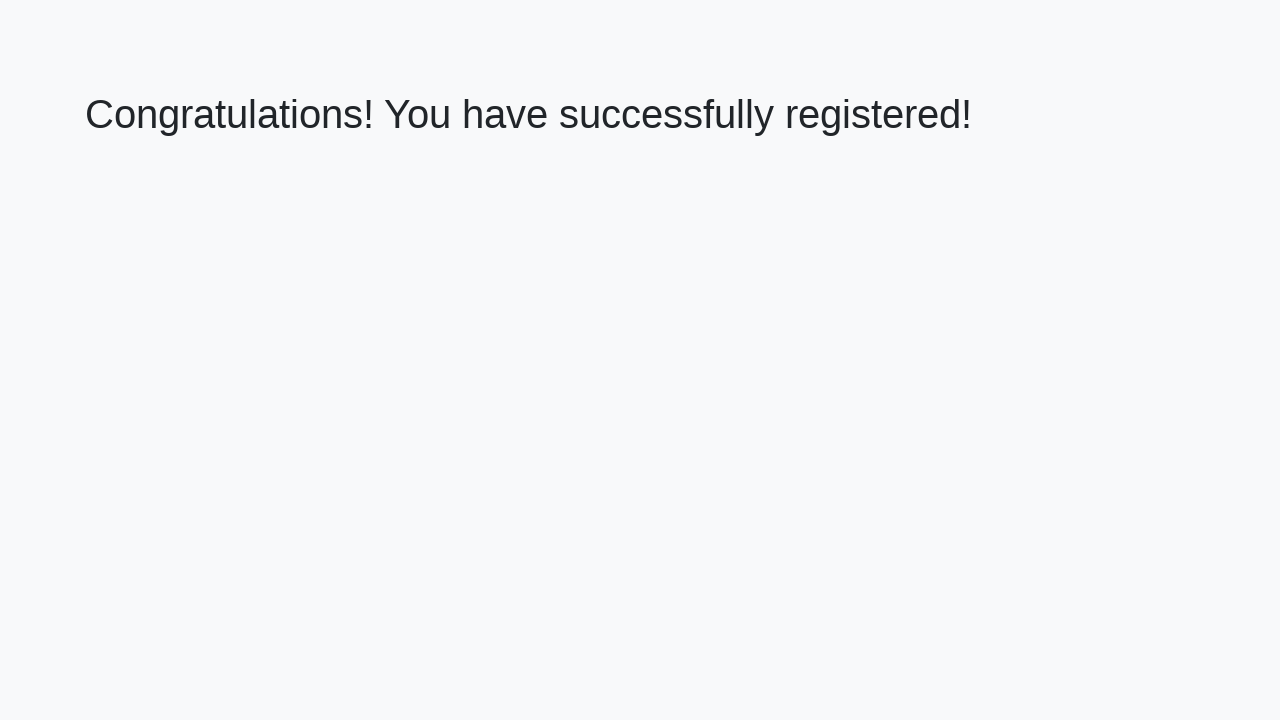